Navigates to W3Schools HTML tables tutorial page and verifies that the example table with company data is loaded and visible.

Starting URL: https://www.w3schools.com/html/html_tables.asp

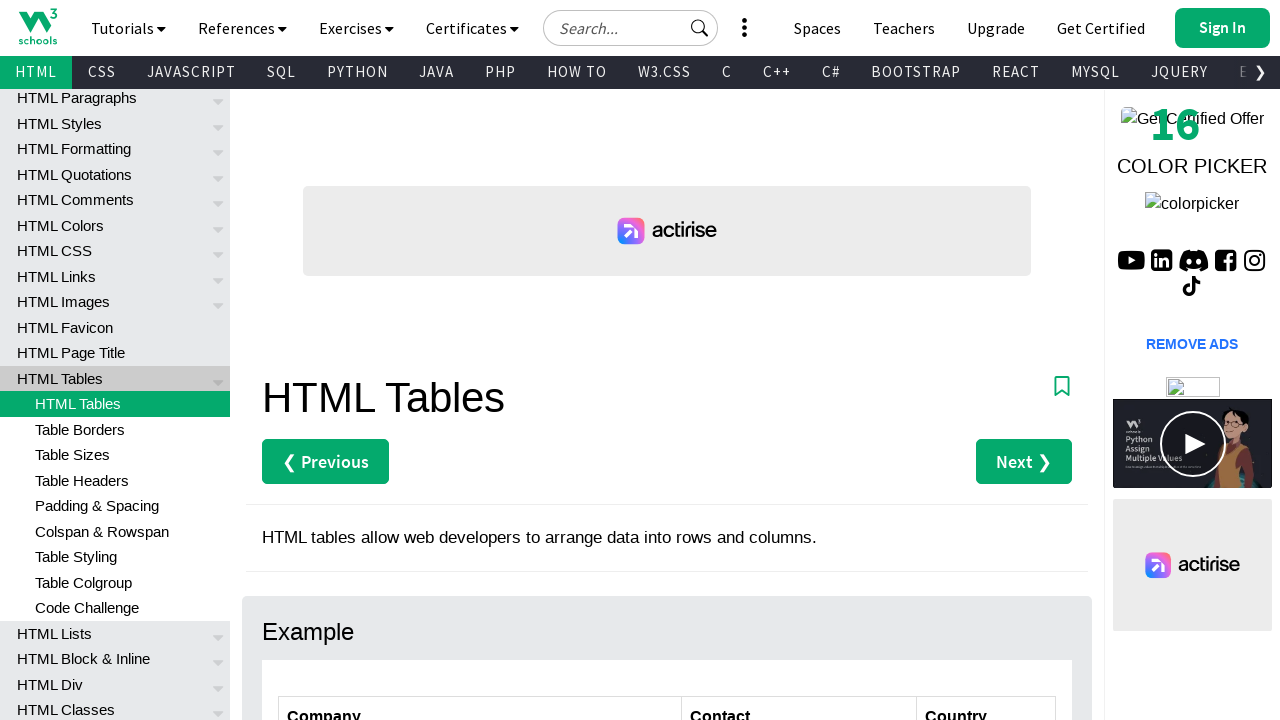

Navigated to W3Schools HTML tables tutorial page
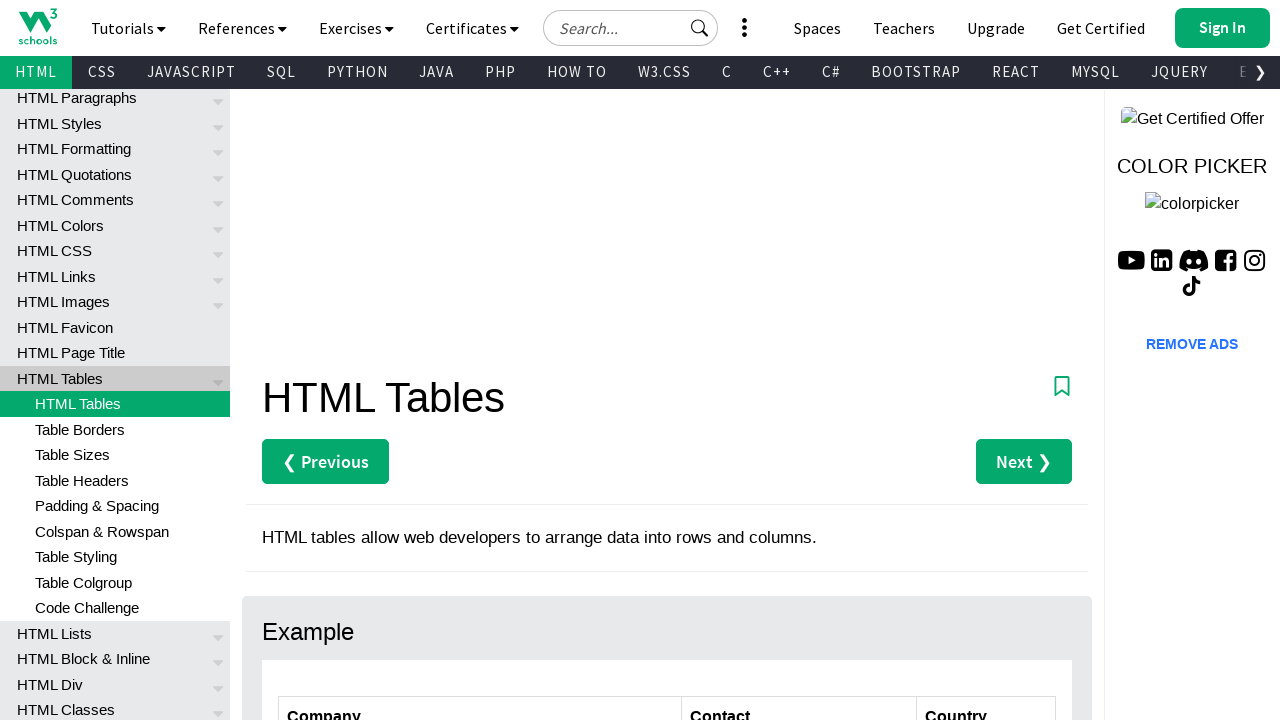

Table with tbody rows loaded and visible
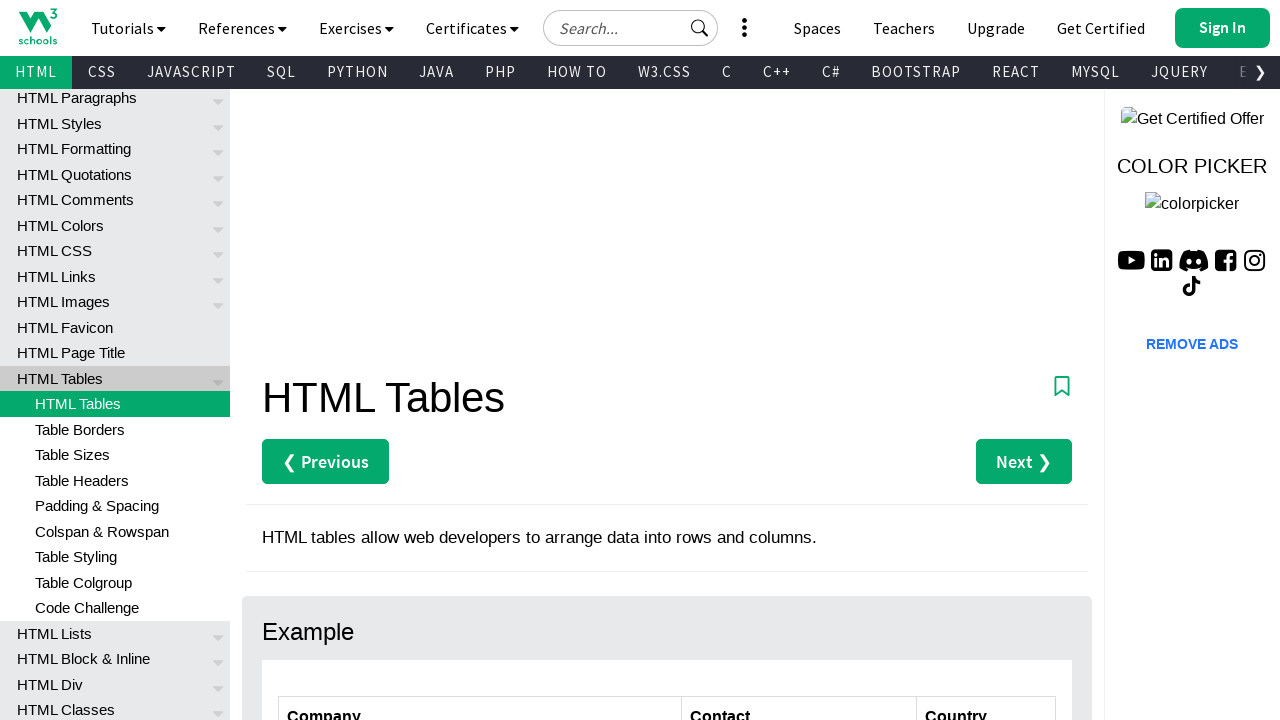

Verified second row with first column data exists in table
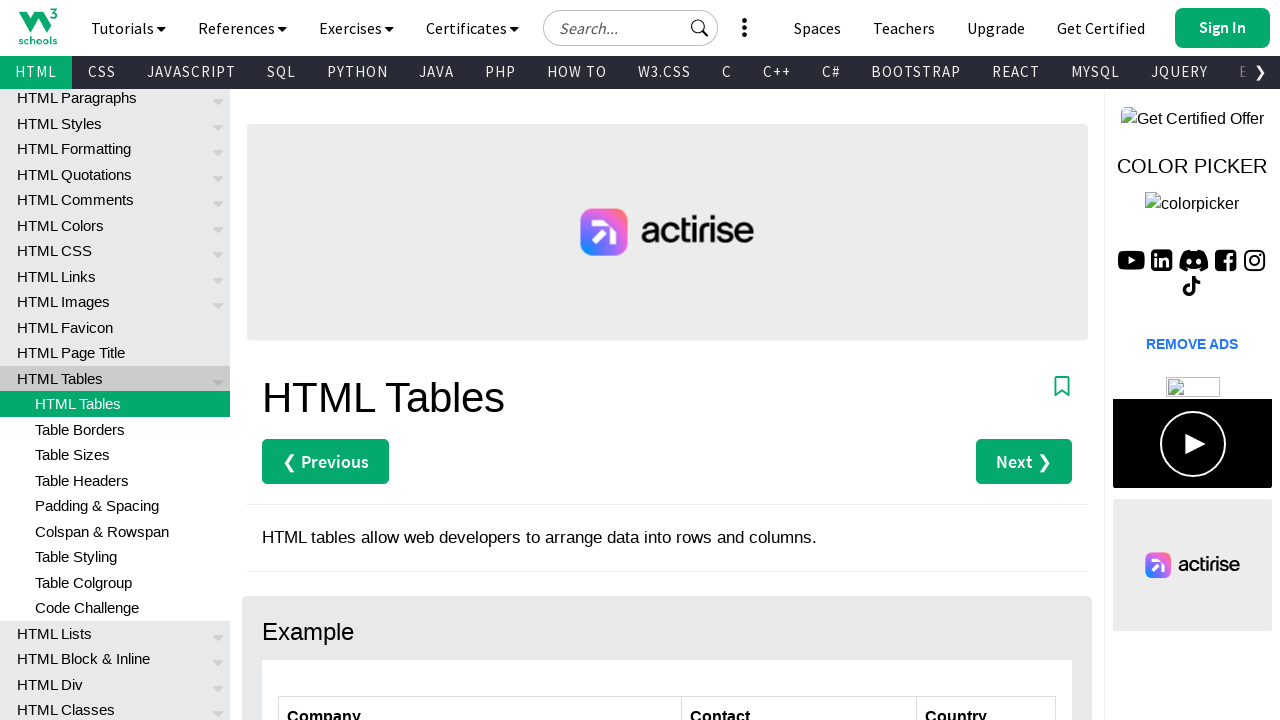

Verified seventh row with third column data exists in table
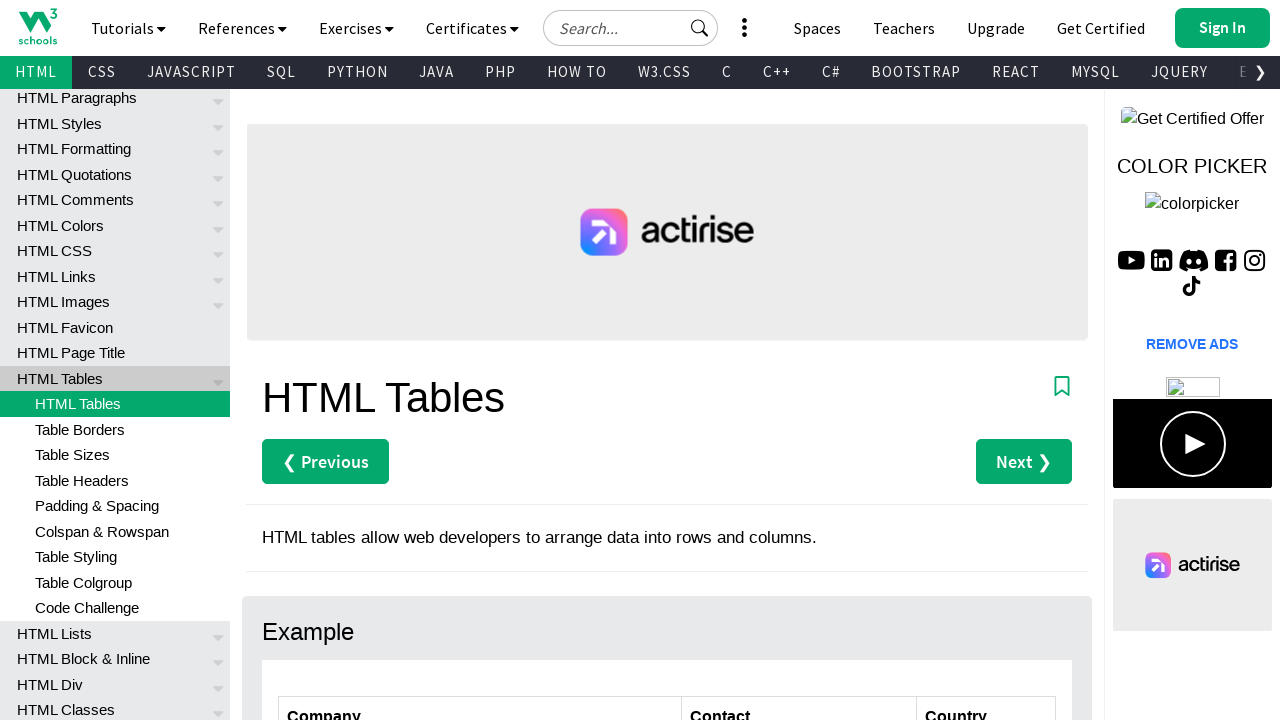

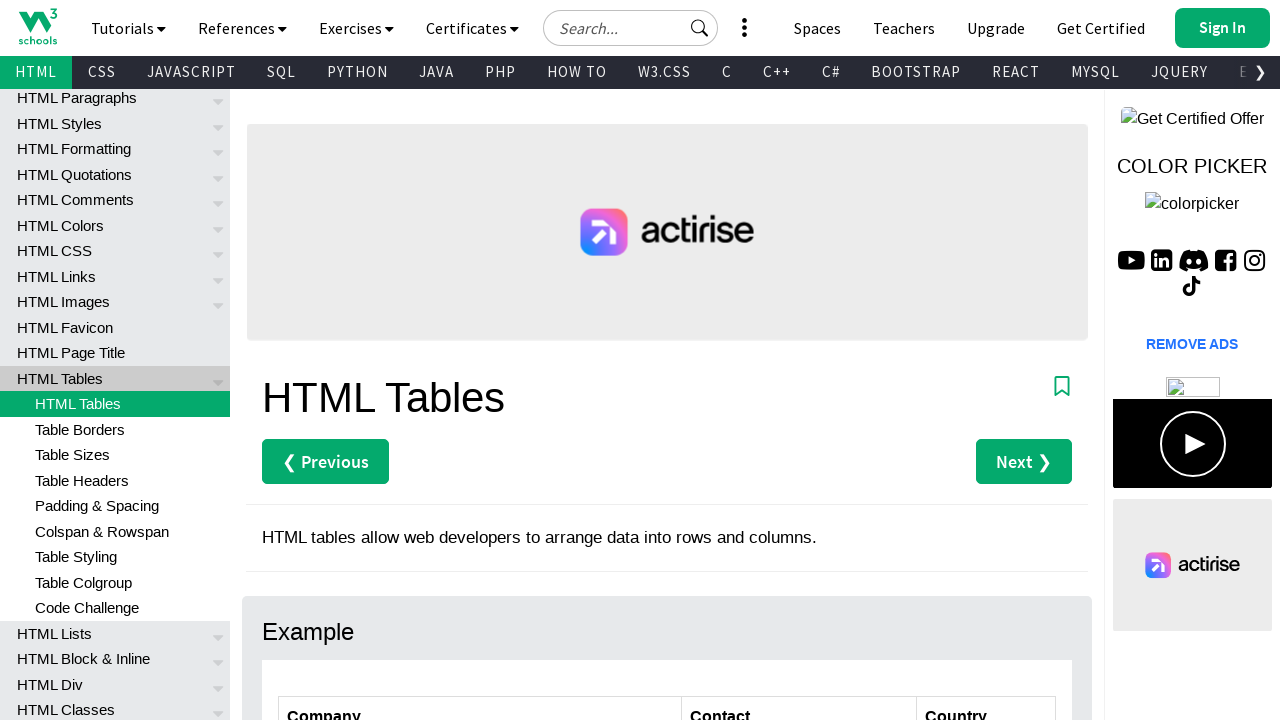